Tests navigation on a Selenium course content page by clicking on the overview tab and verifying the content loads

Starting URL: http://greenstech.in/selenium-course-content.html

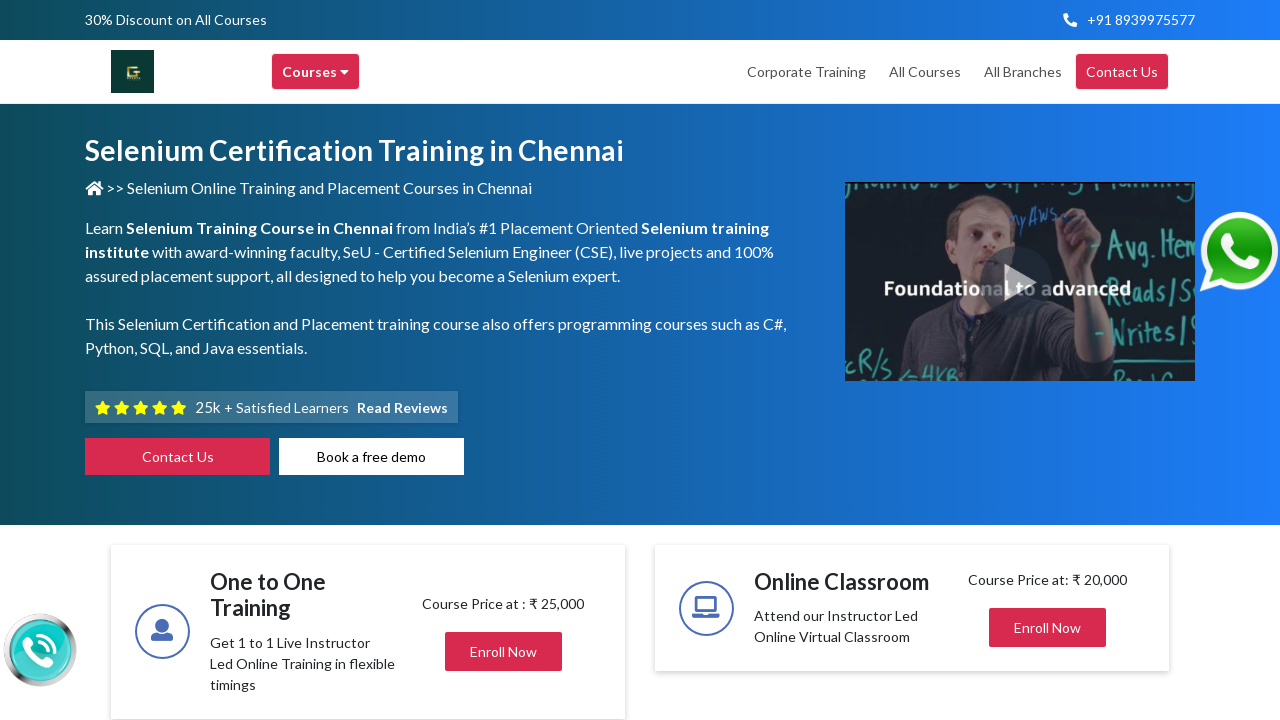

Navigated to Selenium course content page
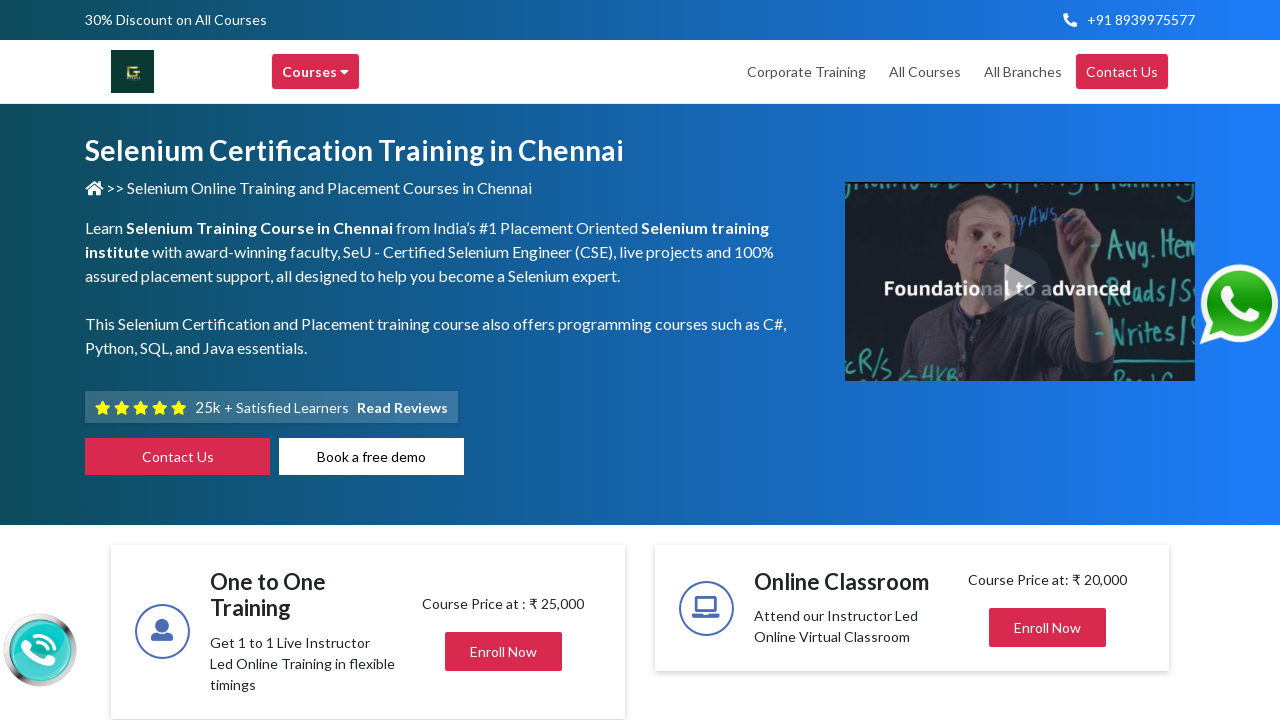

Clicked on the overview tab at (504, 361) on a#overview-tab
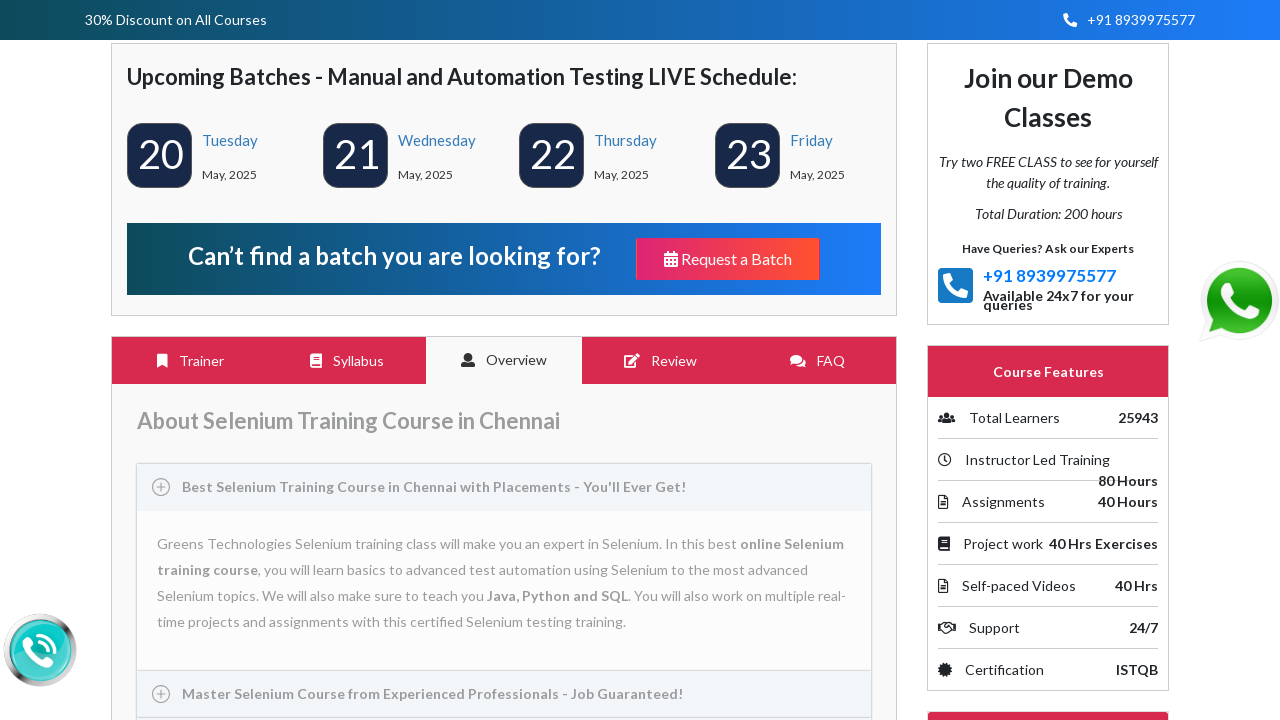

Overview content loaded successfully - verified Greens Technologies Selenium text is displayed
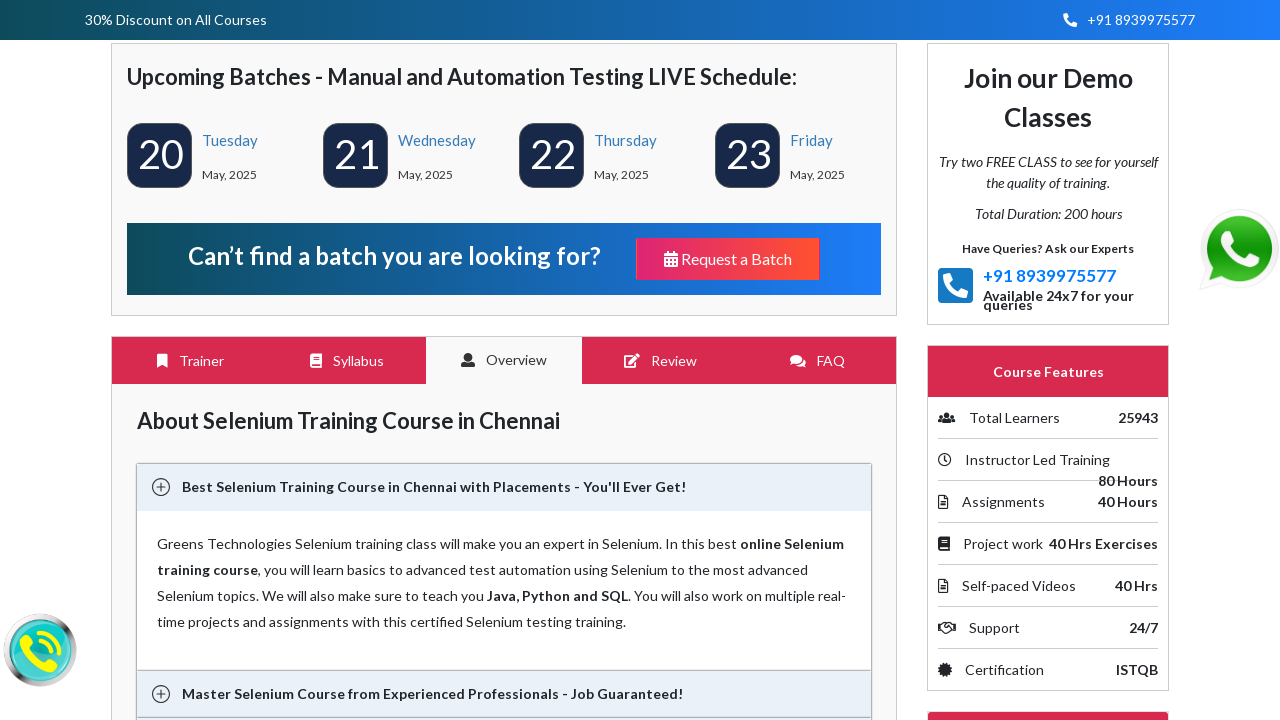

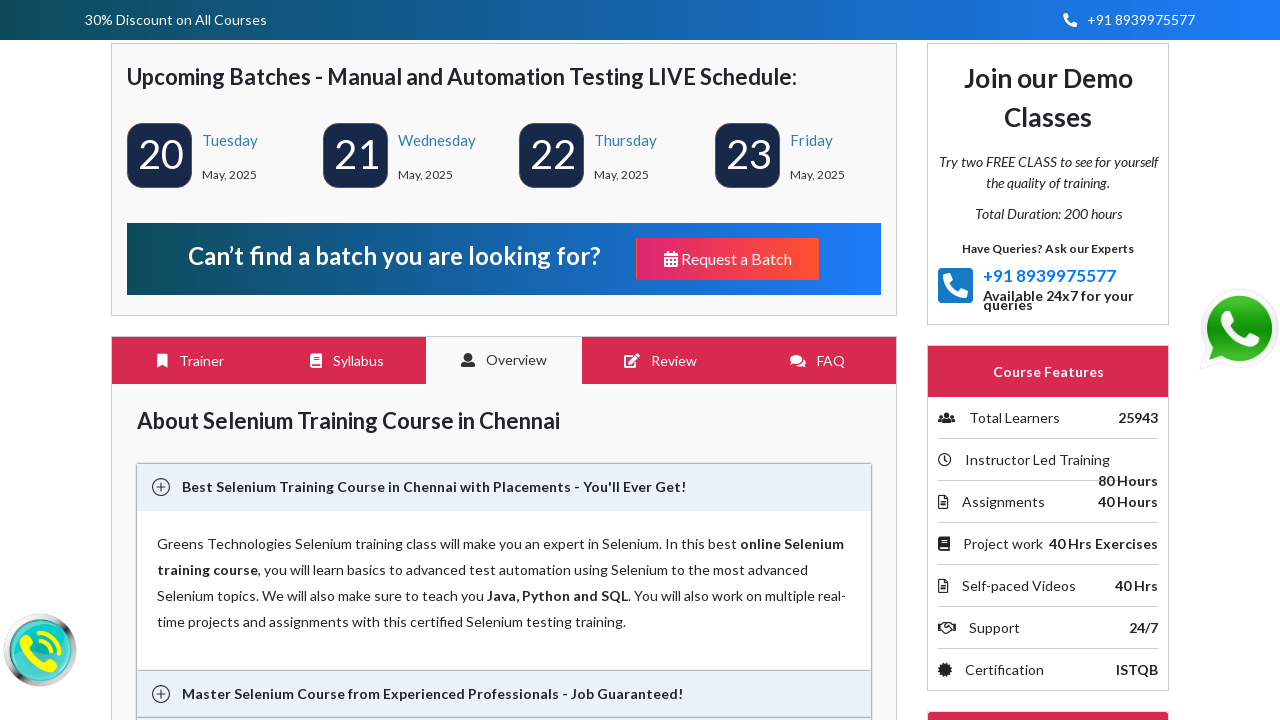